Tests table sorting functionality by clicking on the first column header and verifying that the data becomes sorted alphabetically

Starting URL: https://rahulshettyacademy.com/seleniumPractise/#/offers

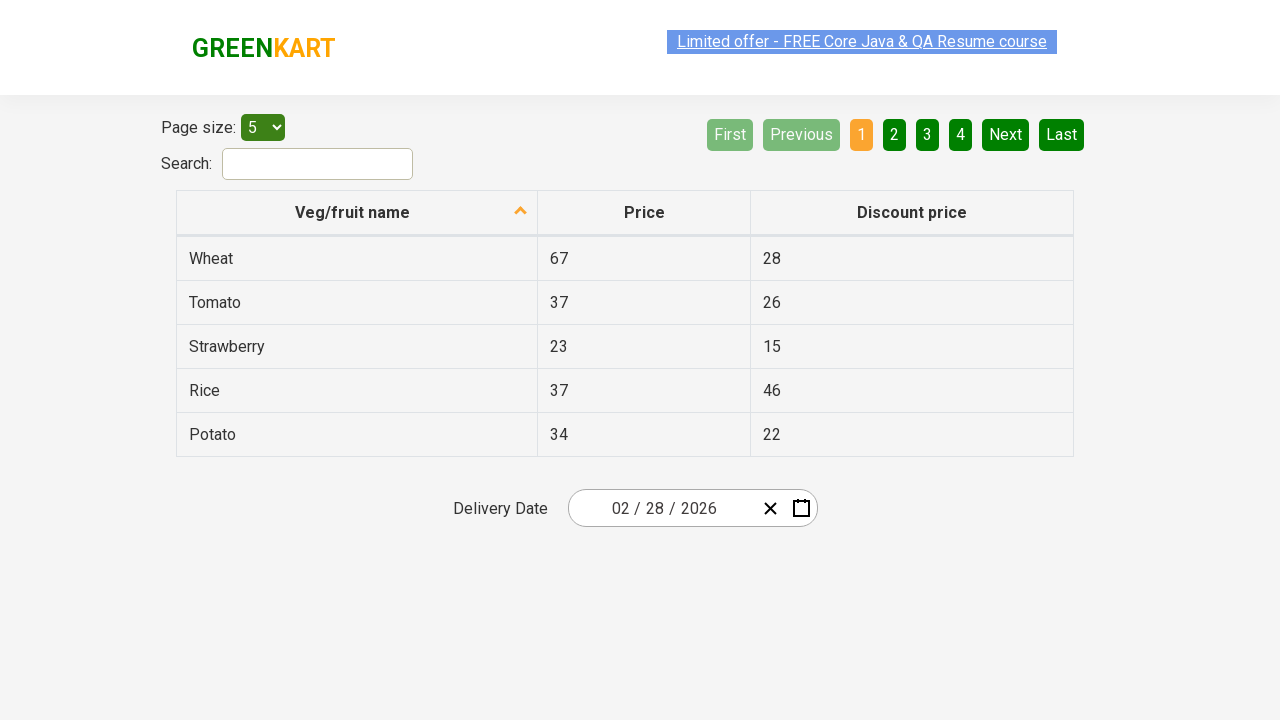

Clicked first column header to trigger sorting at (357, 213) on xpath=//tr/th[1]
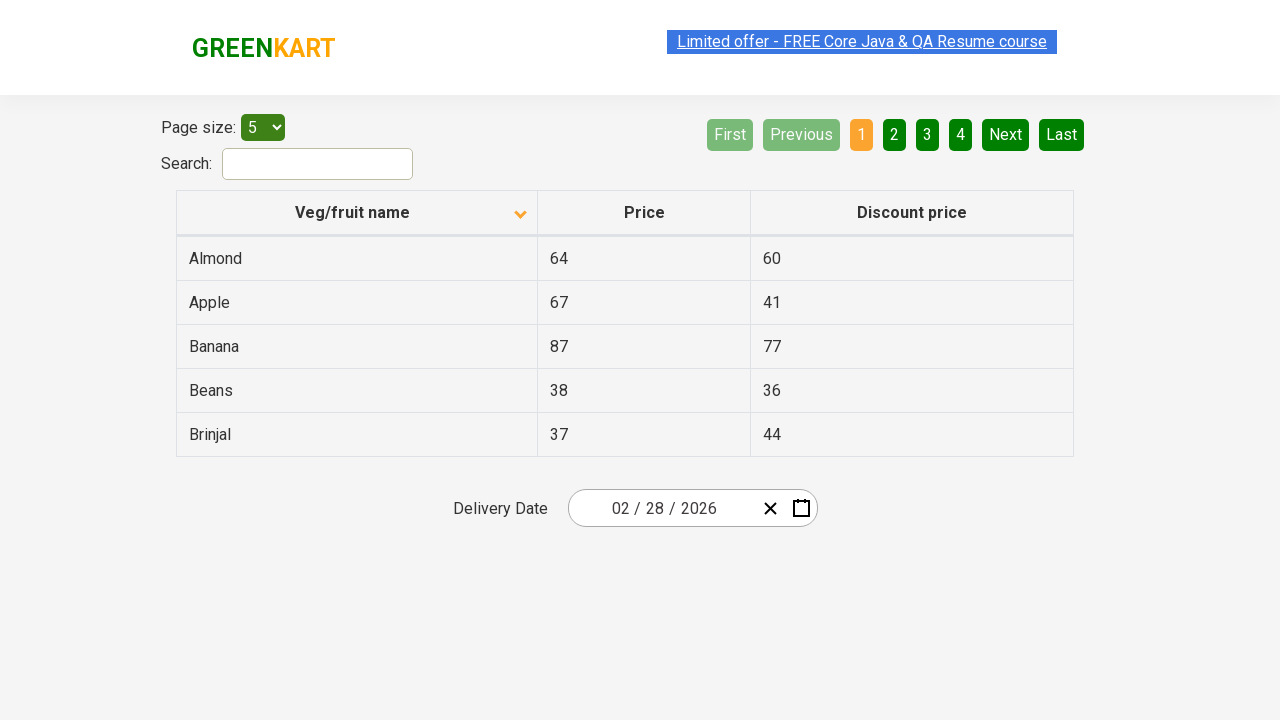

Table data loaded and first column cells are present
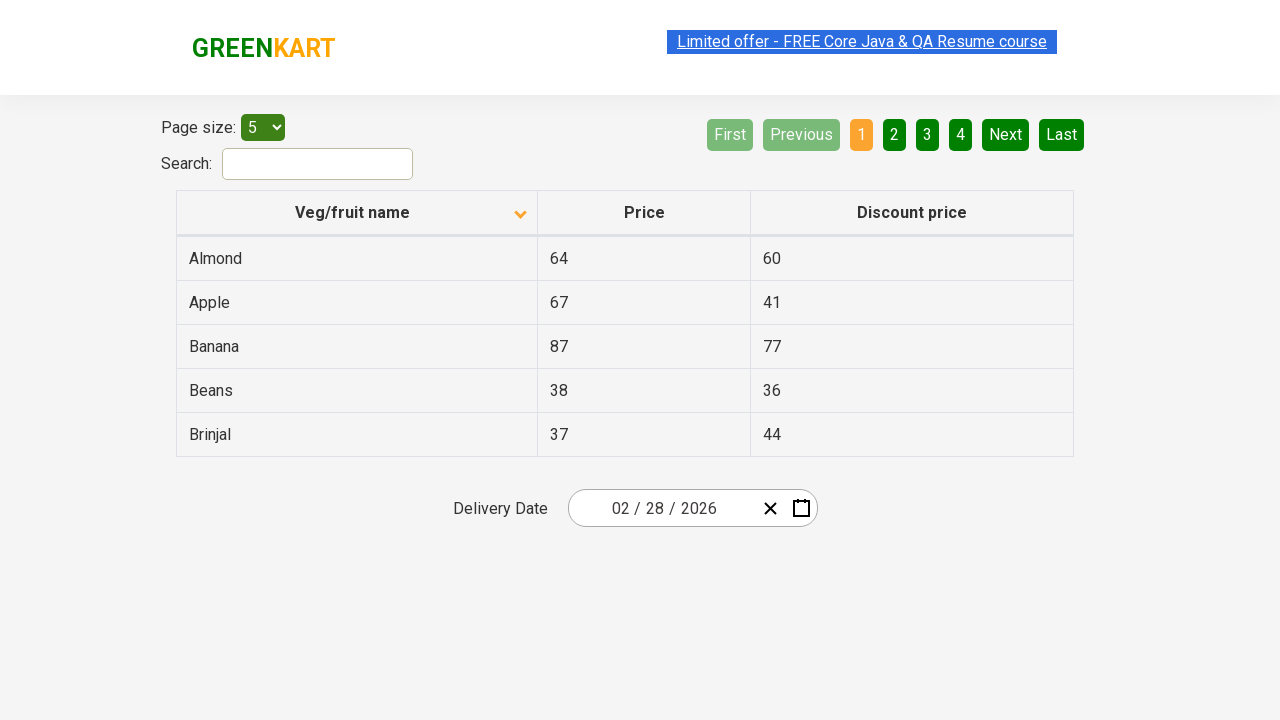

Retrieved all cells from first column
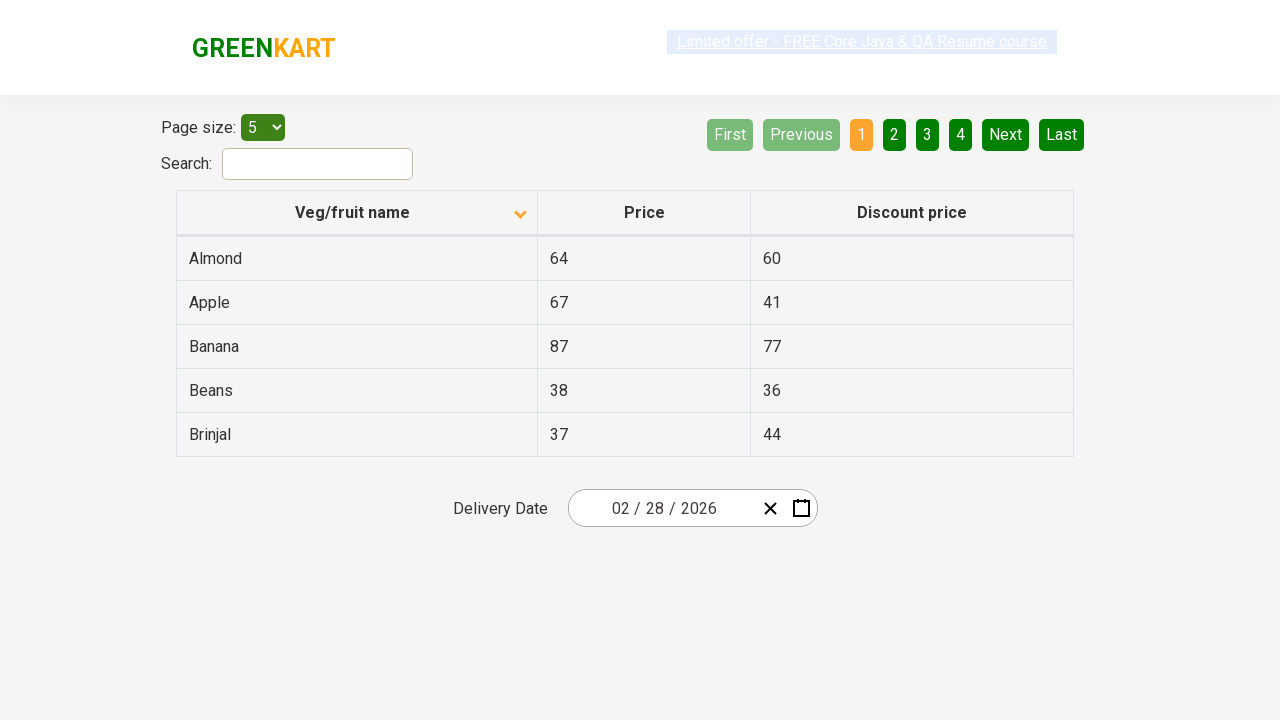

Extracted text content from 5 cells
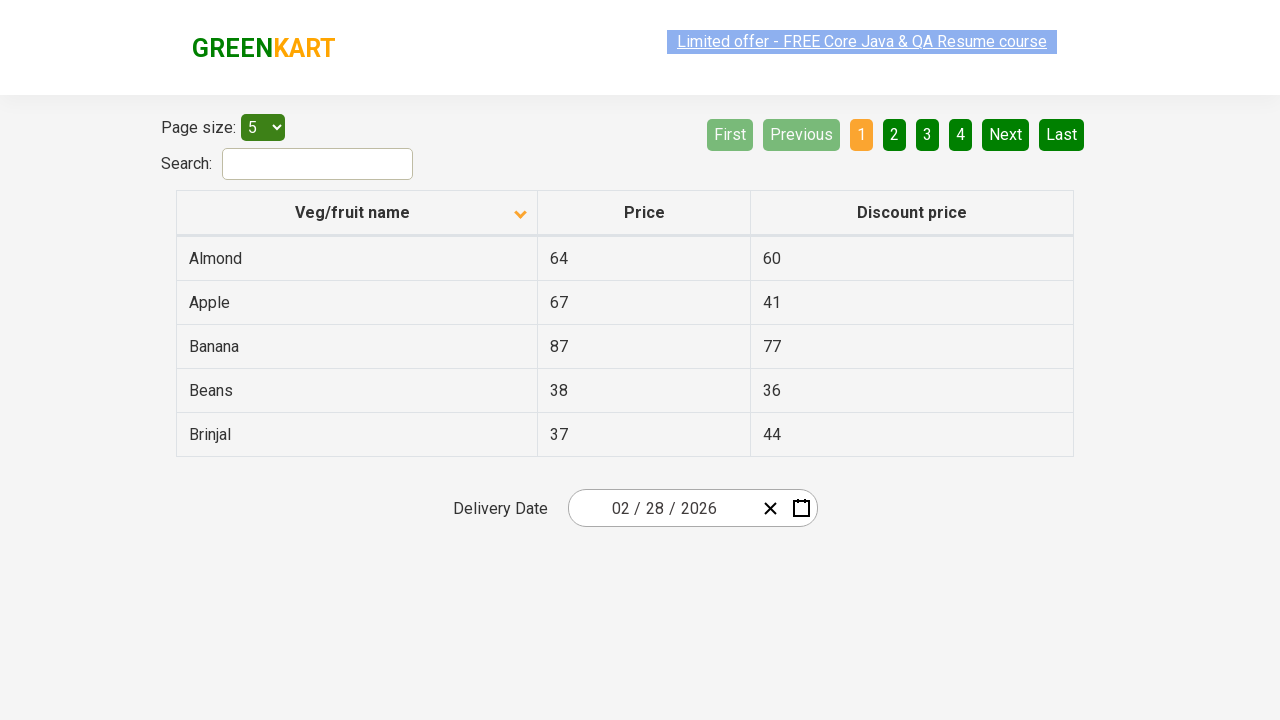

Created sorted copy of values for comparison
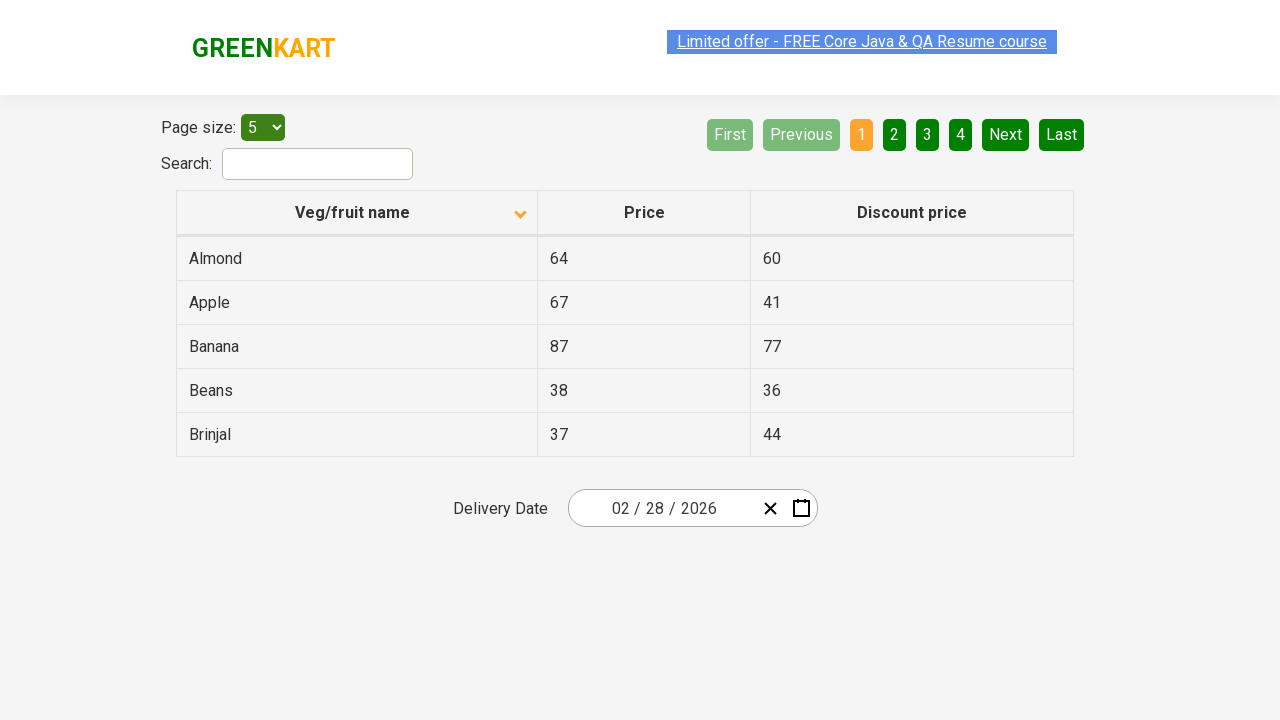

Verified that table data is sorted alphabetically
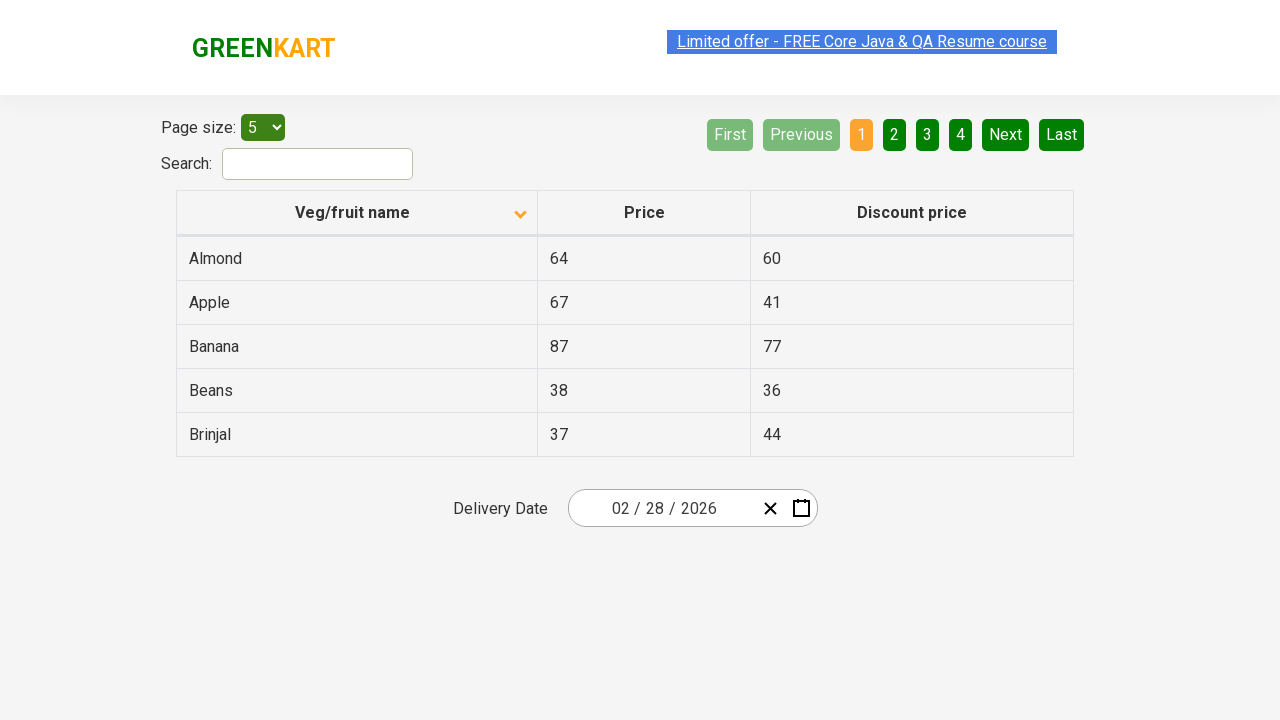

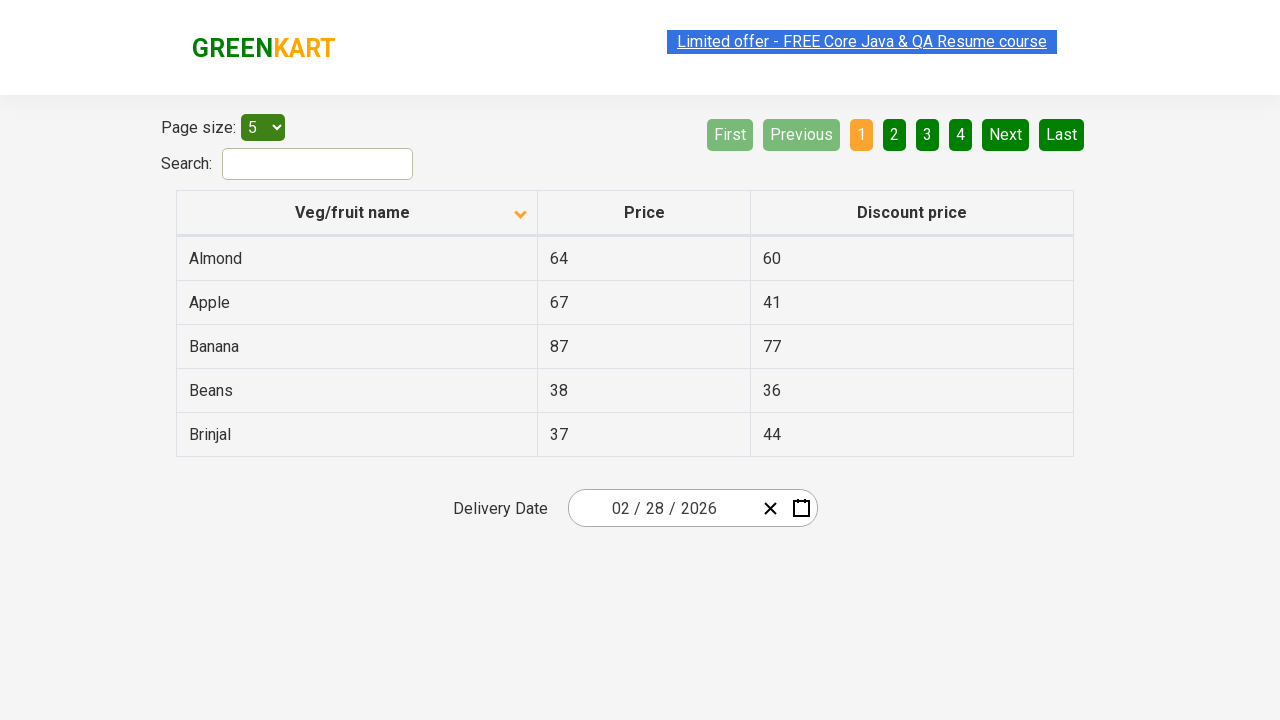